Navigates to El País website, verifies it's in Spanish, goes to the Opinion section, and visits the first few opinion articles

Starting URL: https://elpais.com

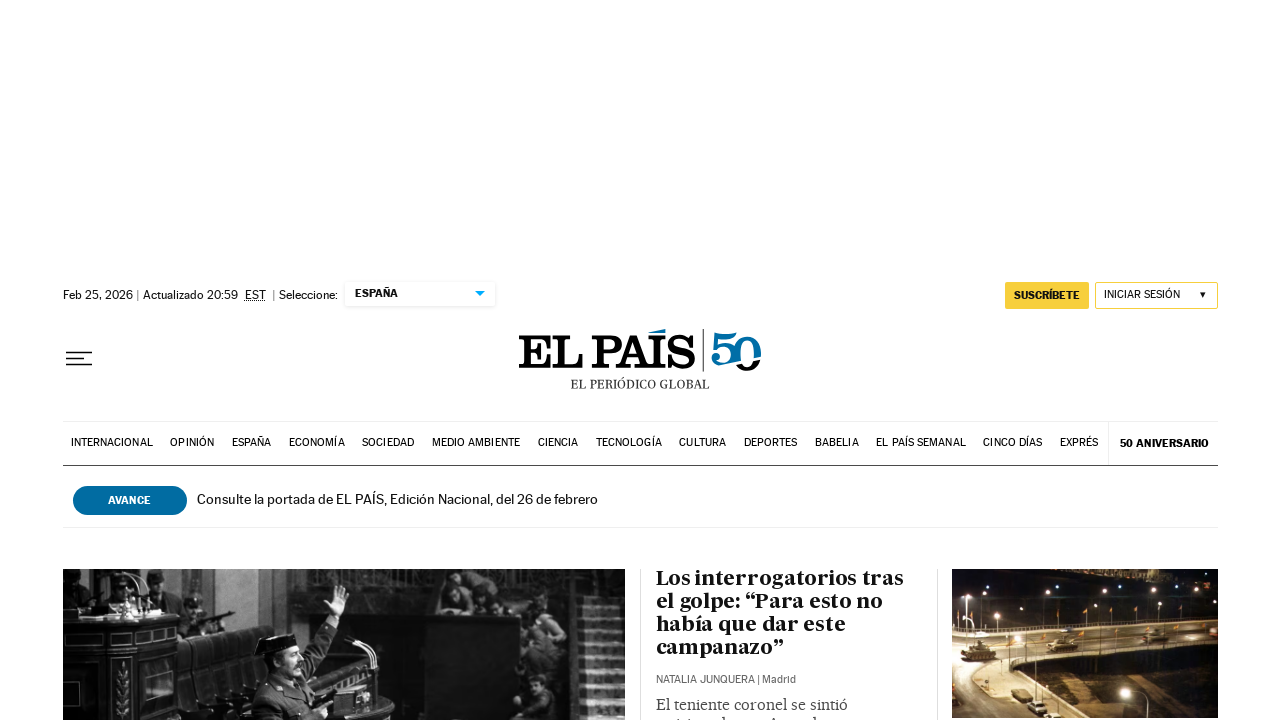

Waited for html[lang] selector to load
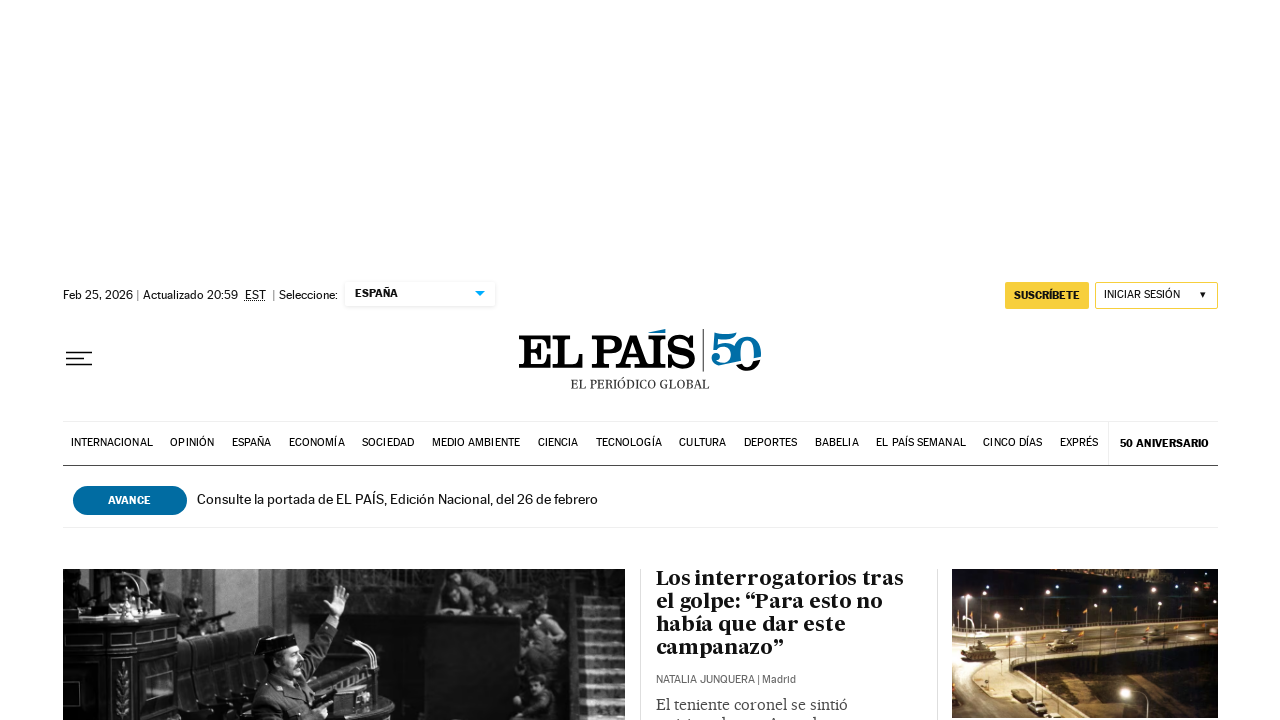

Located html element
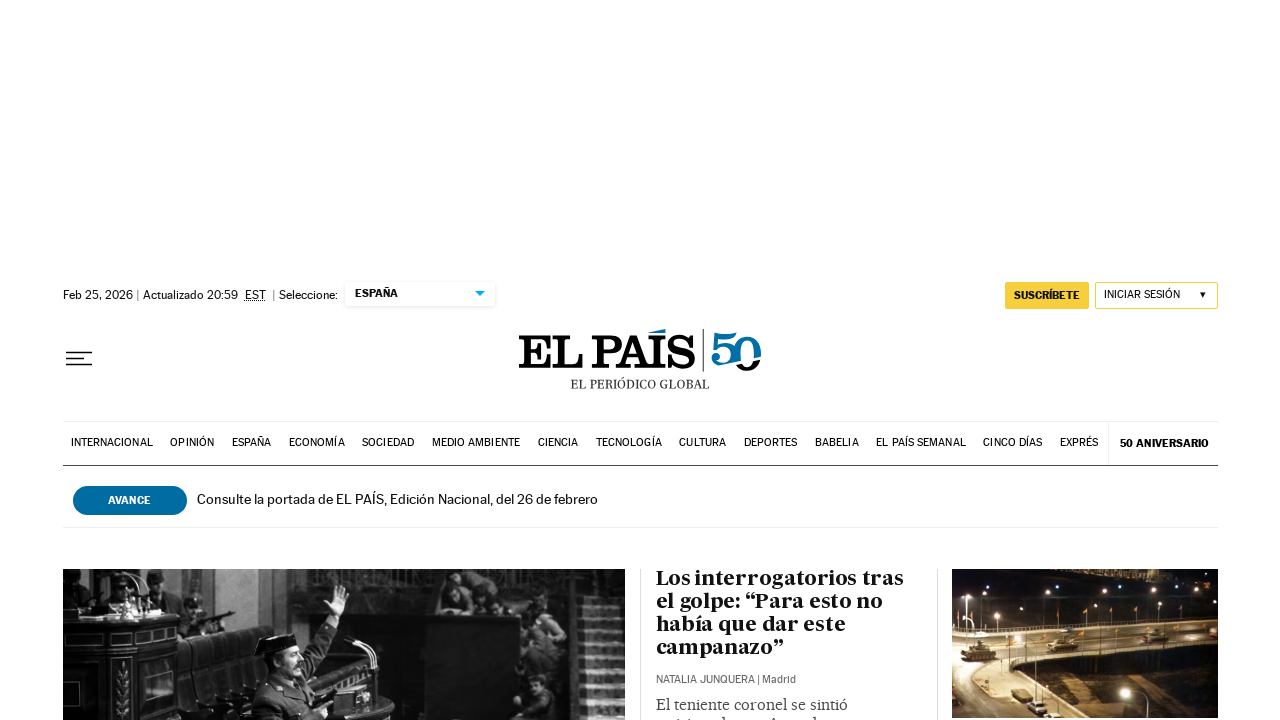

Retrieved lang attribute: es-ES
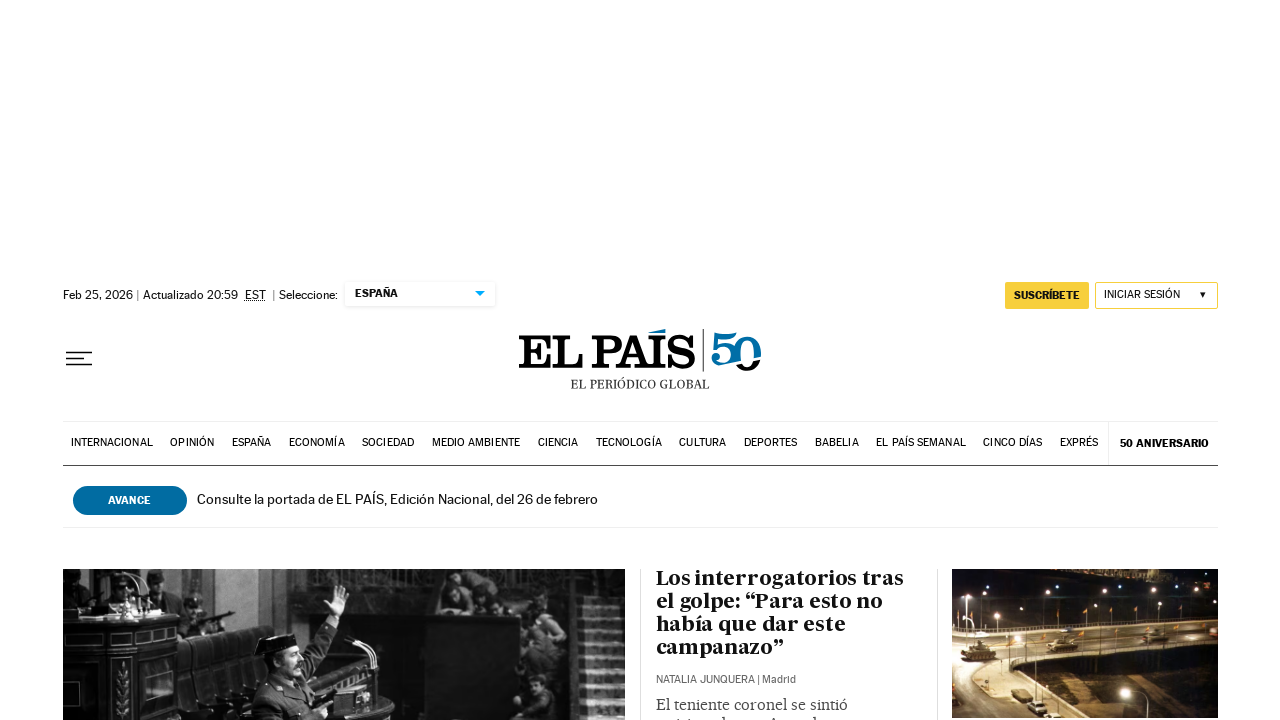

Verified that website is in Spanish
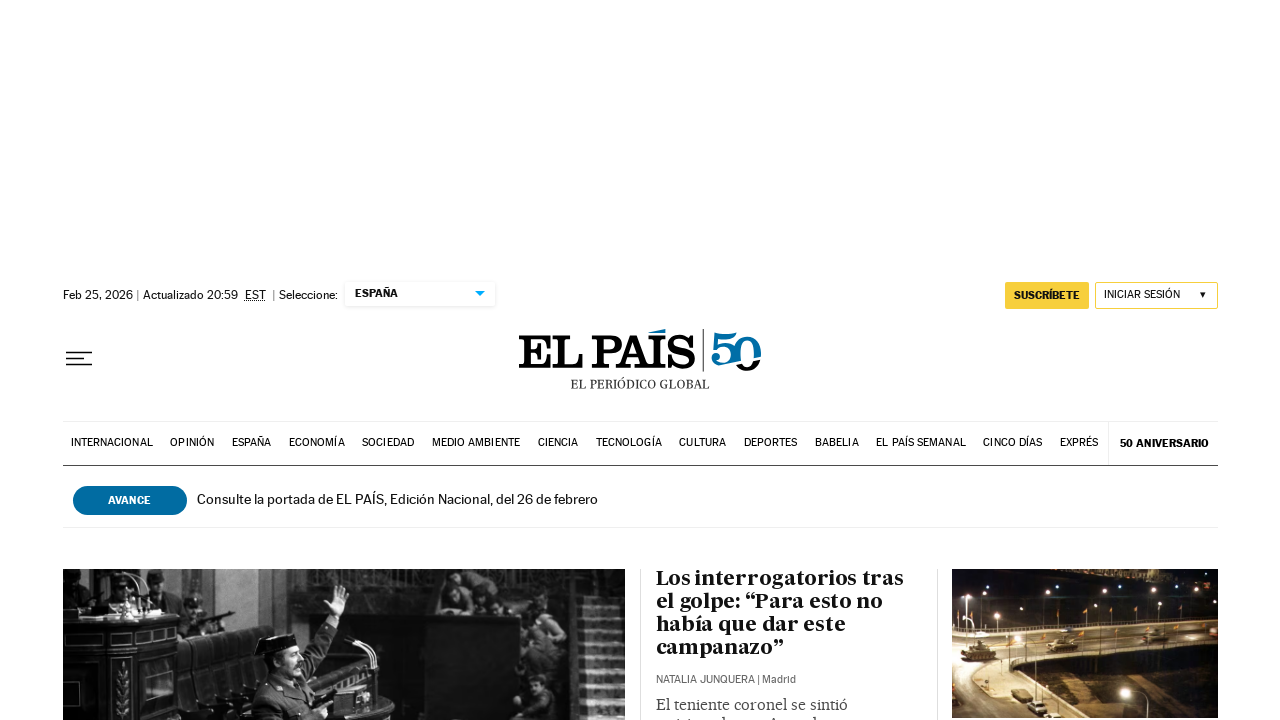

Located Opinión link
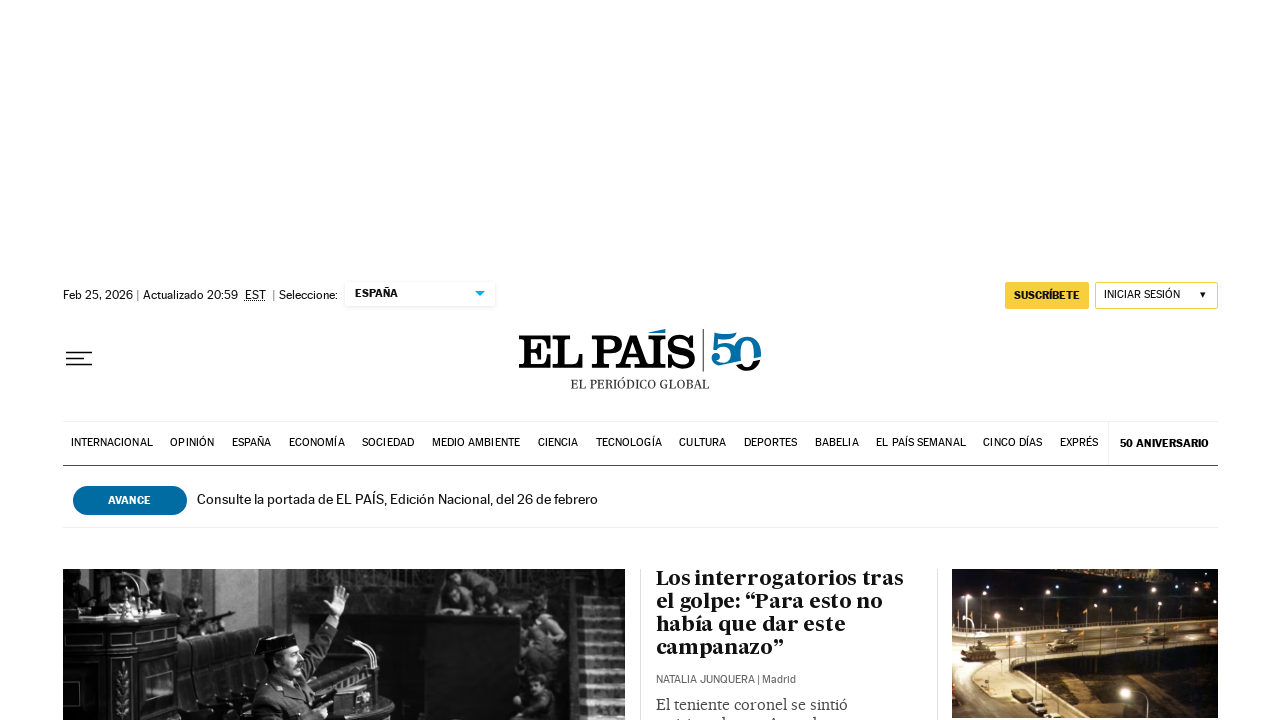

Navigated directly to Opinion section URL on internal:text="Opini\u00f3n"s
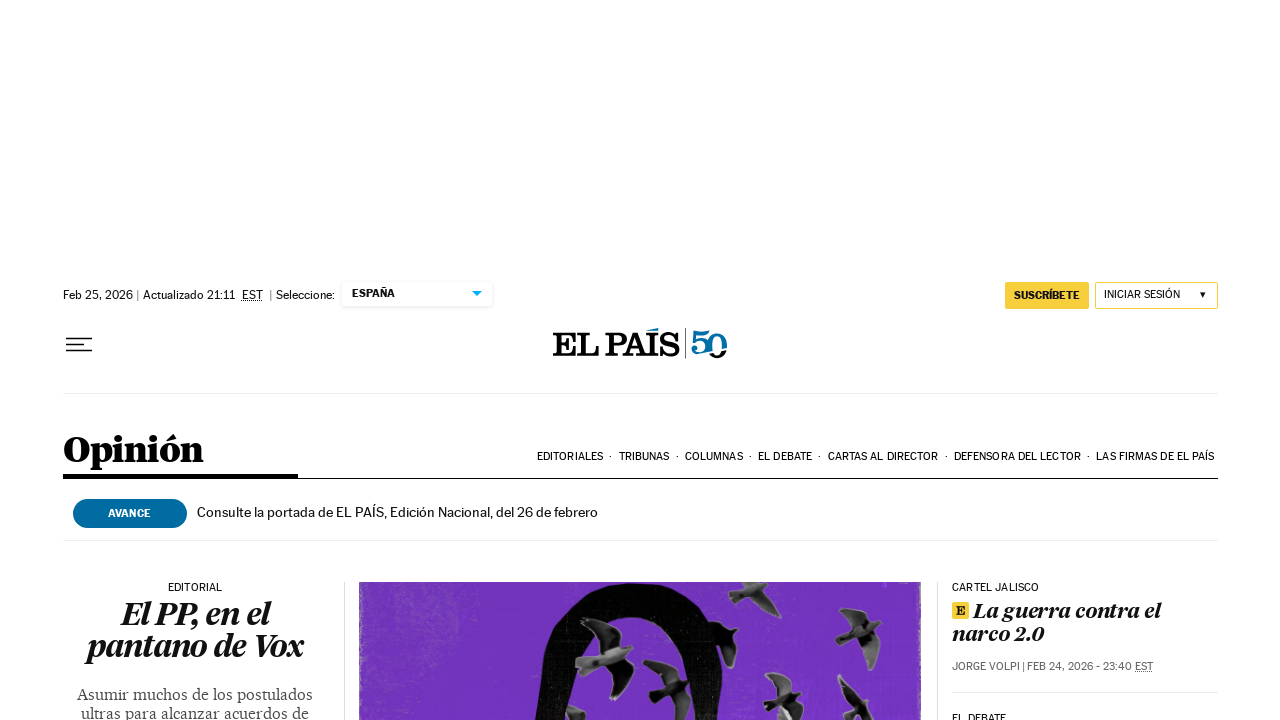

Waited for article elements to load in Opinion section
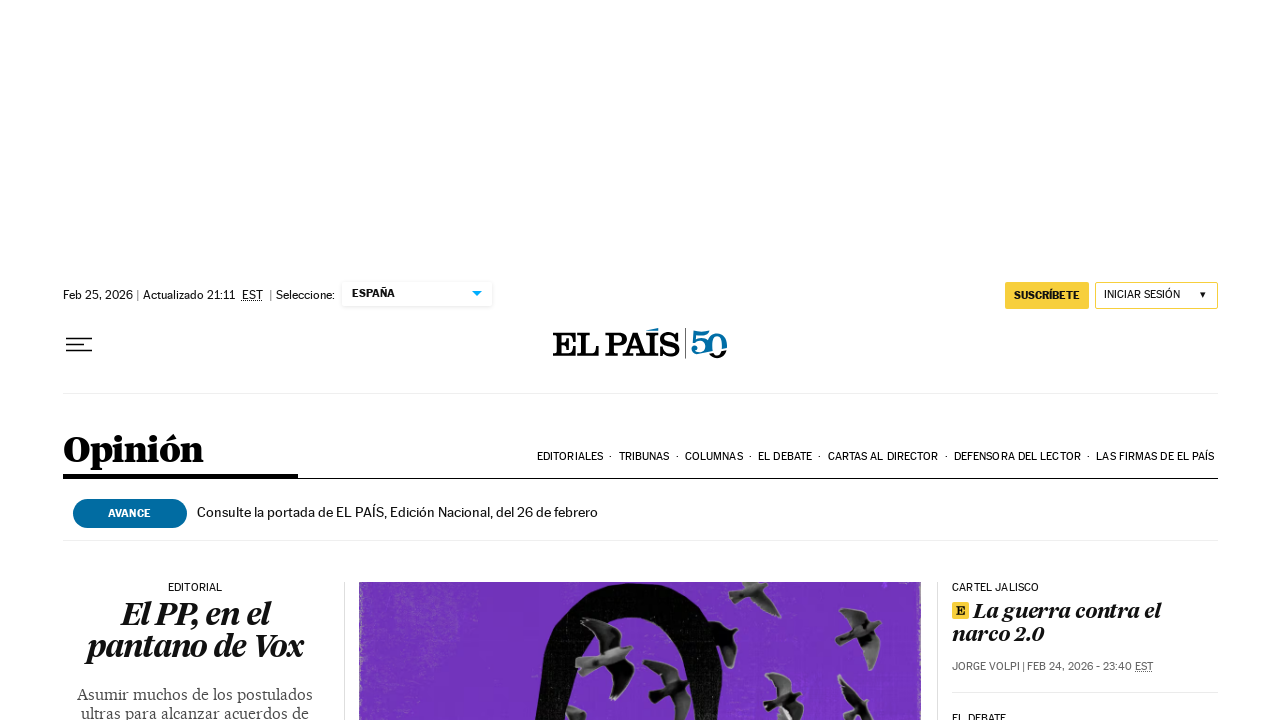

Retrieved first 5 article elements (found 5)
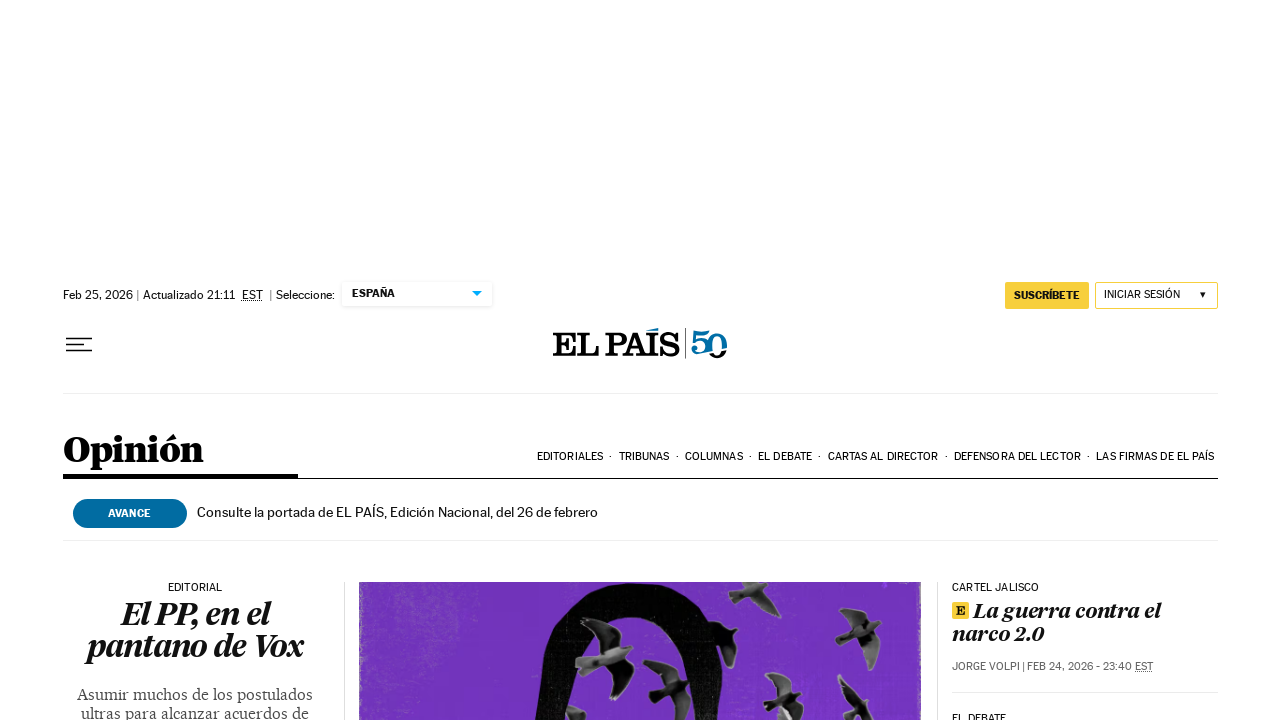

Located article link element
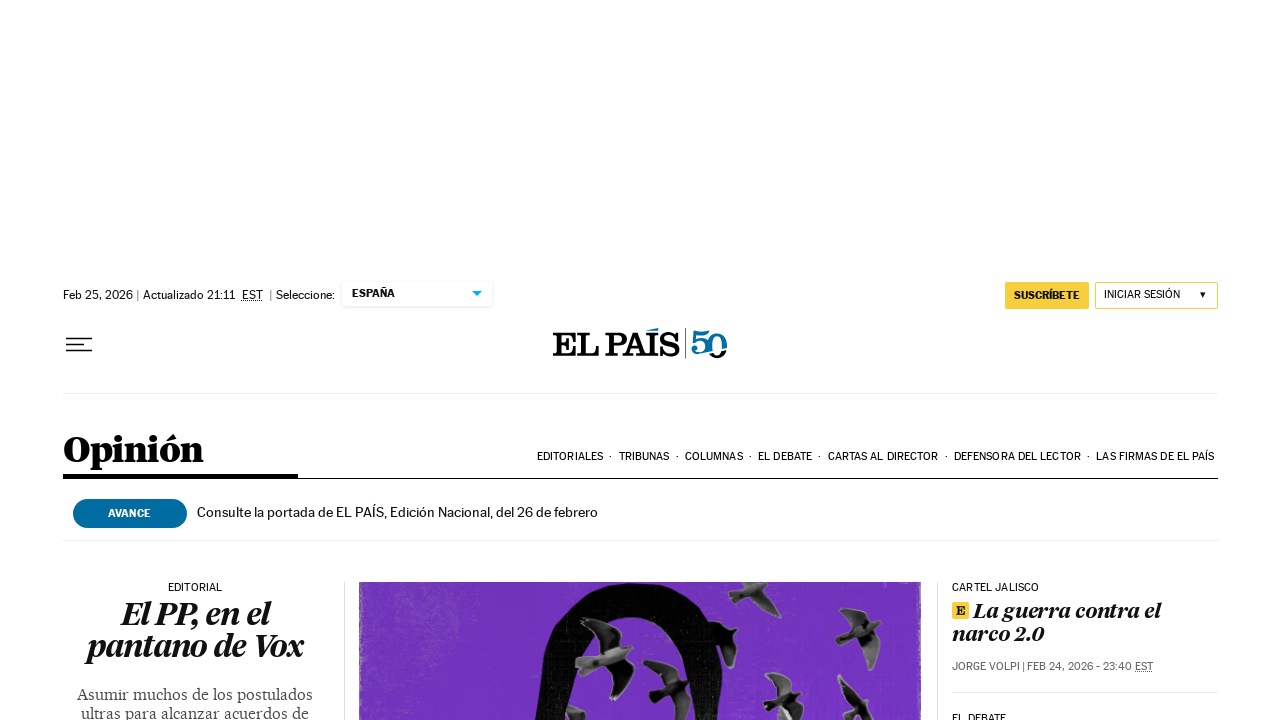

Retrieved article URL: https://elpais.com/opinion/2026-02-25/el-pp-en-el-pantano-de-vox.html
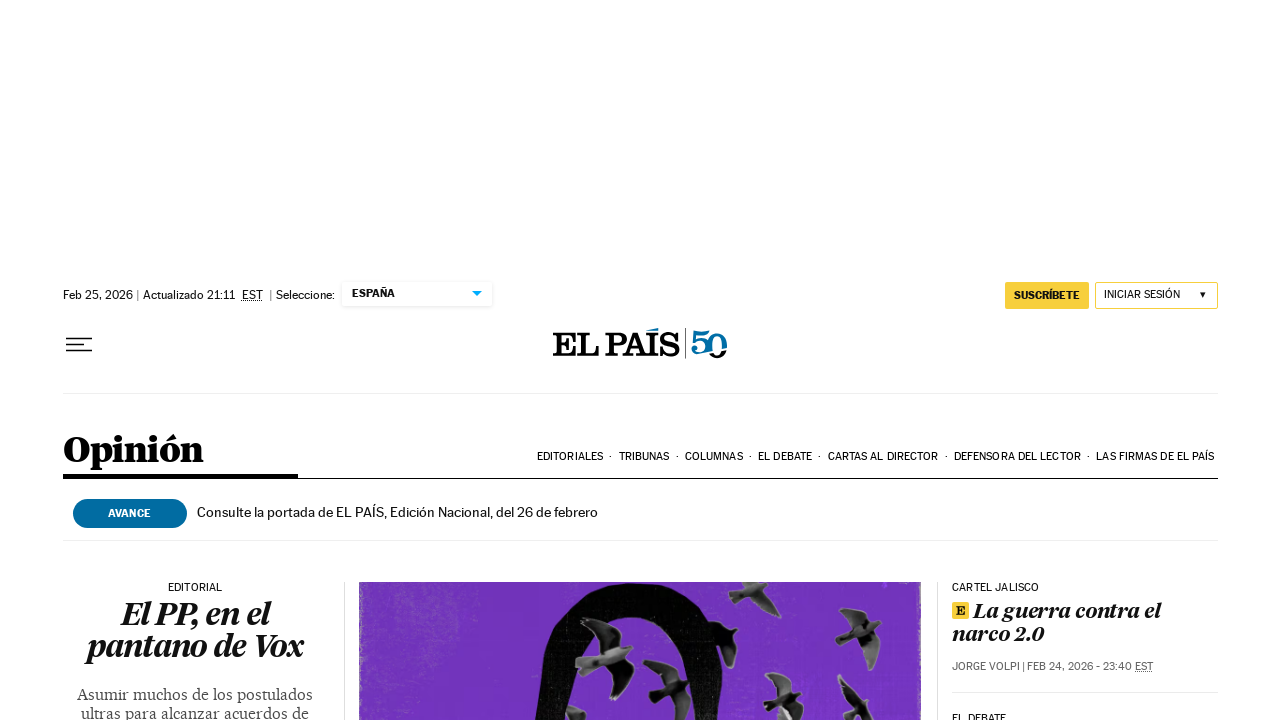

Located article link element
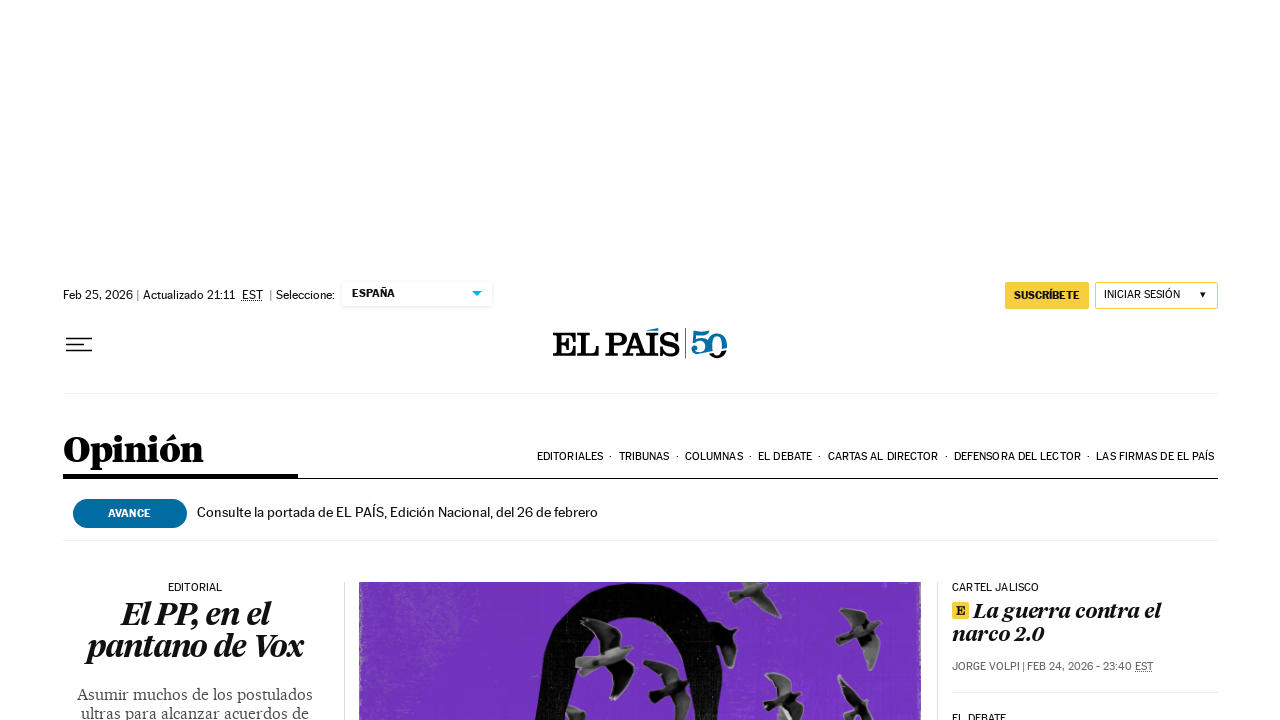

Retrieved article URL: https://elpais.com/opinion/2026-02-25/ucrania-una-guerra-europea.html
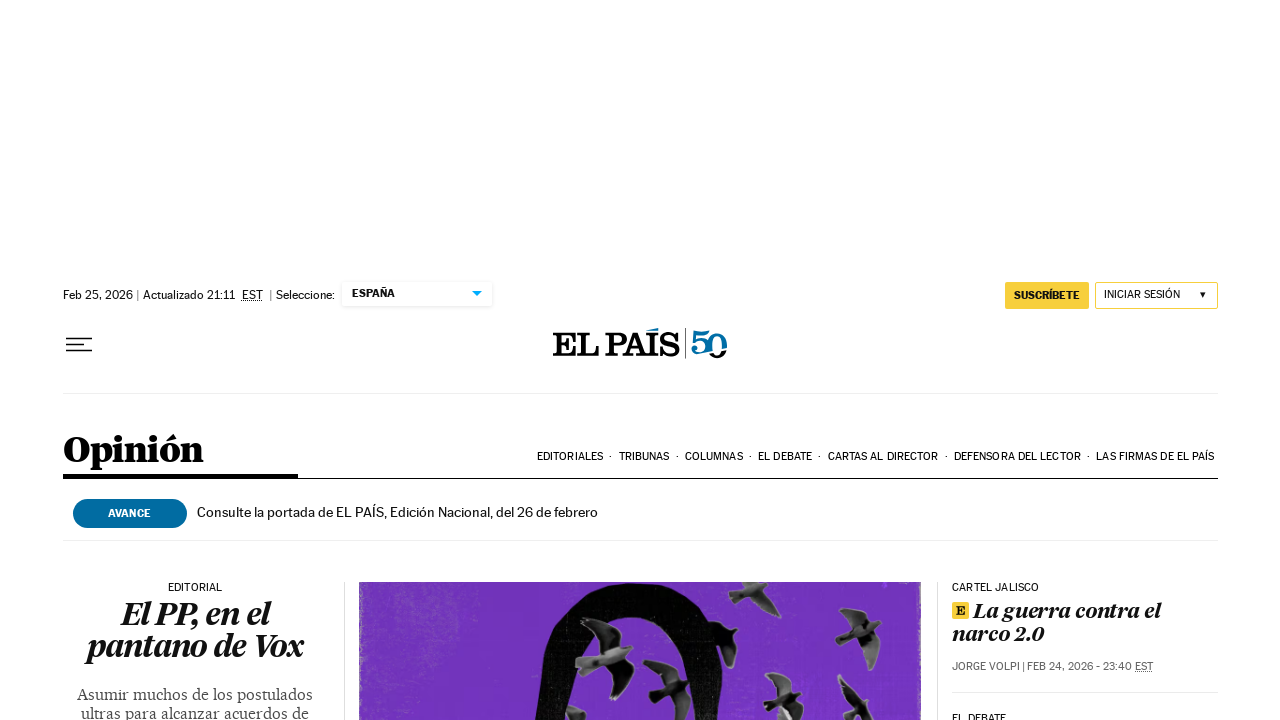

Located article link element
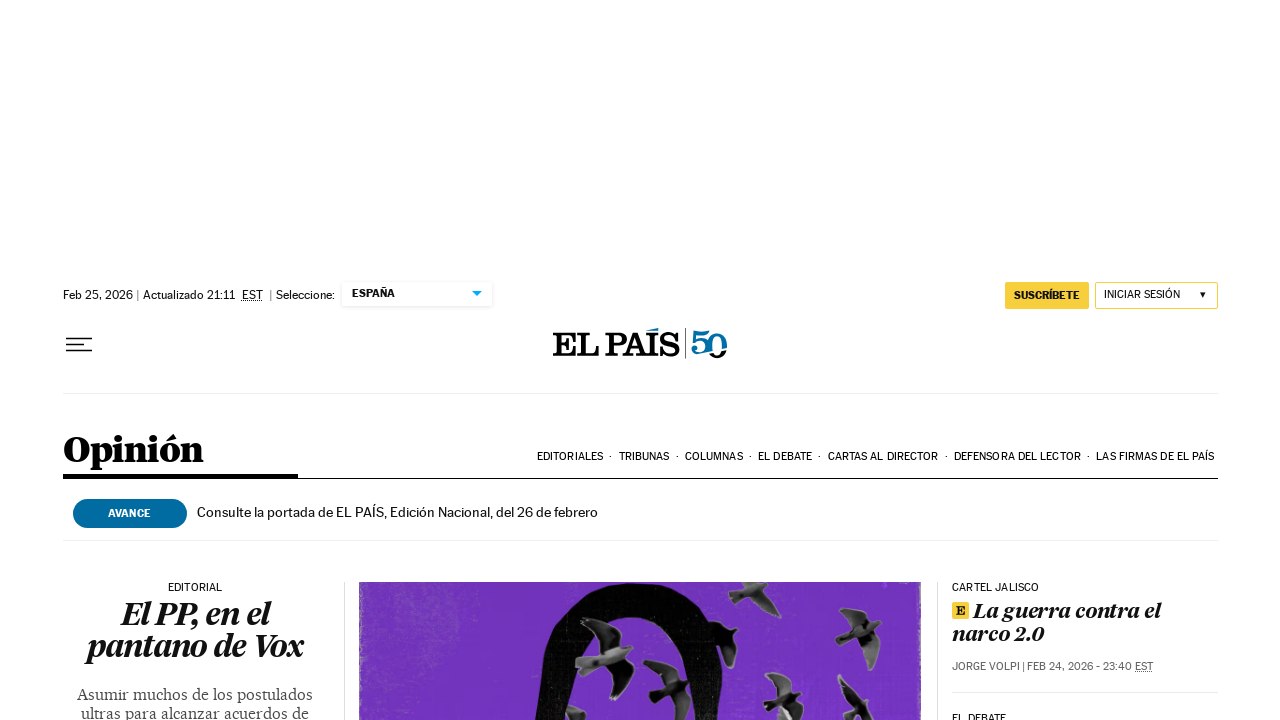

Retrieved article URL: https://elpais.com/opinion/2026-02-25/el-erial-tras-la-marcha-de-yolanda-diaz.html
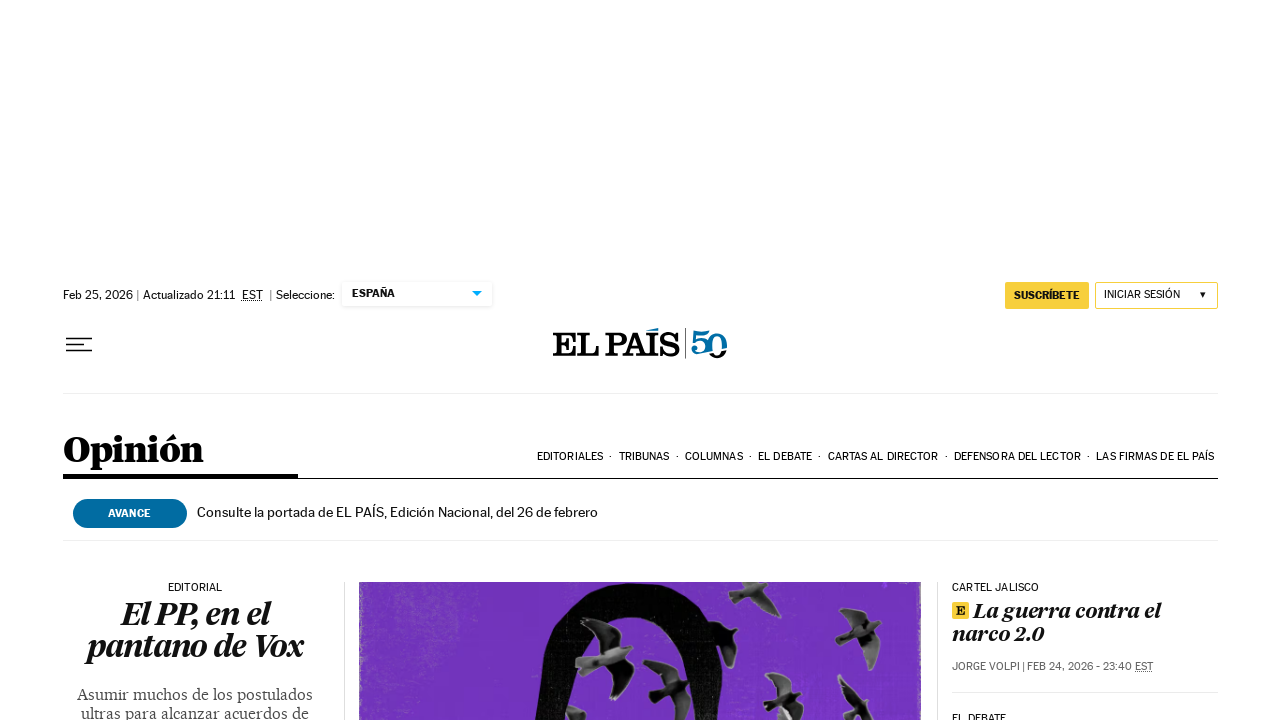

Located article link element
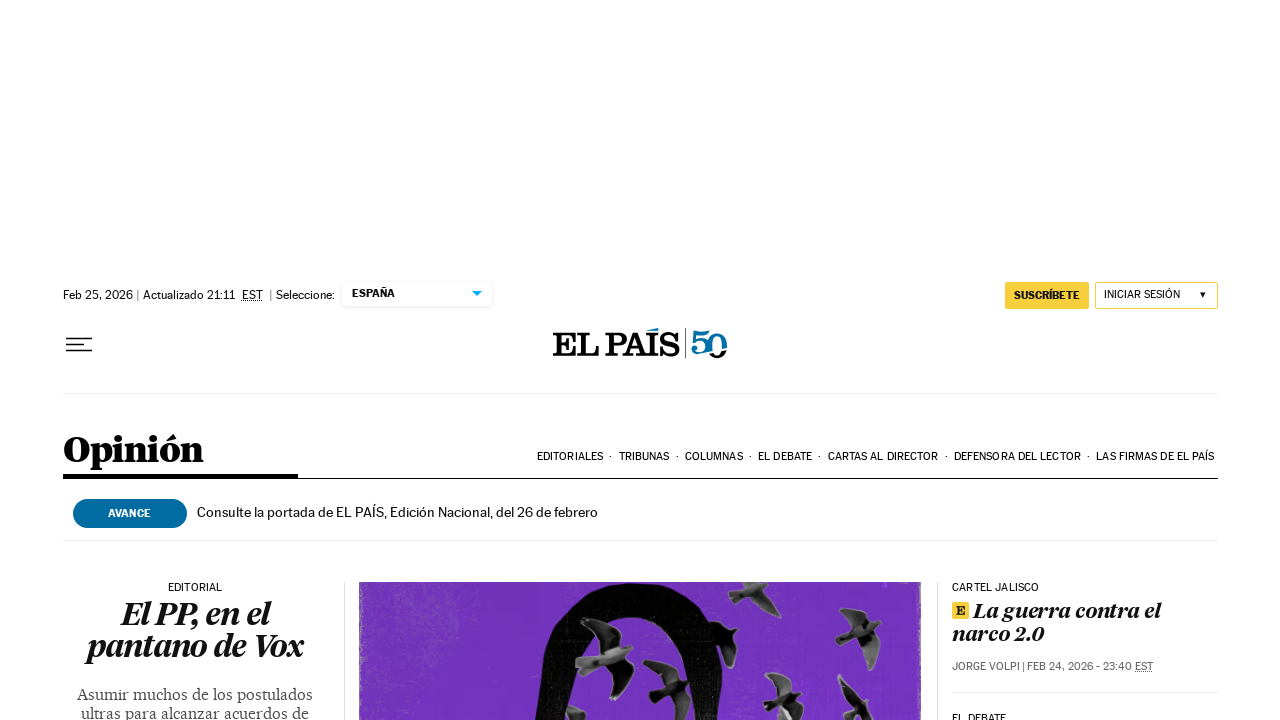

Retrieved article URL: https://elpais.com/opinion/2026-02-25/es-libre-una-mujer-velada.html
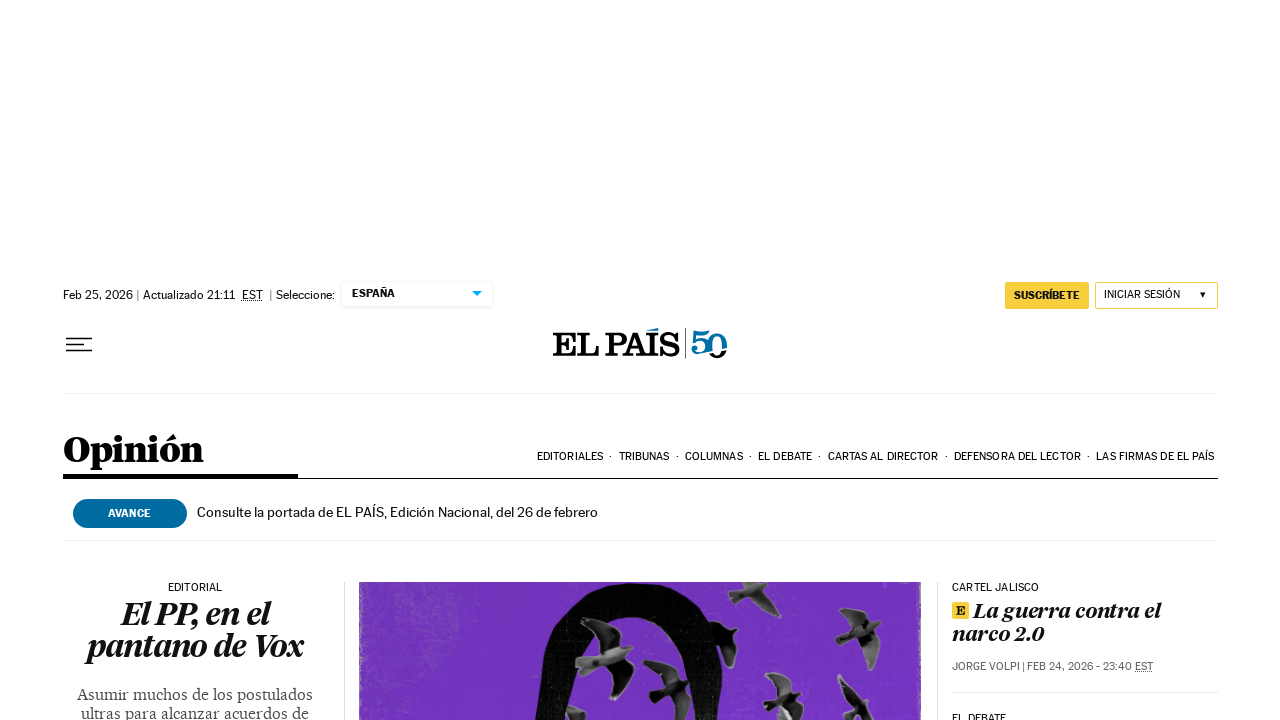

Located article link element
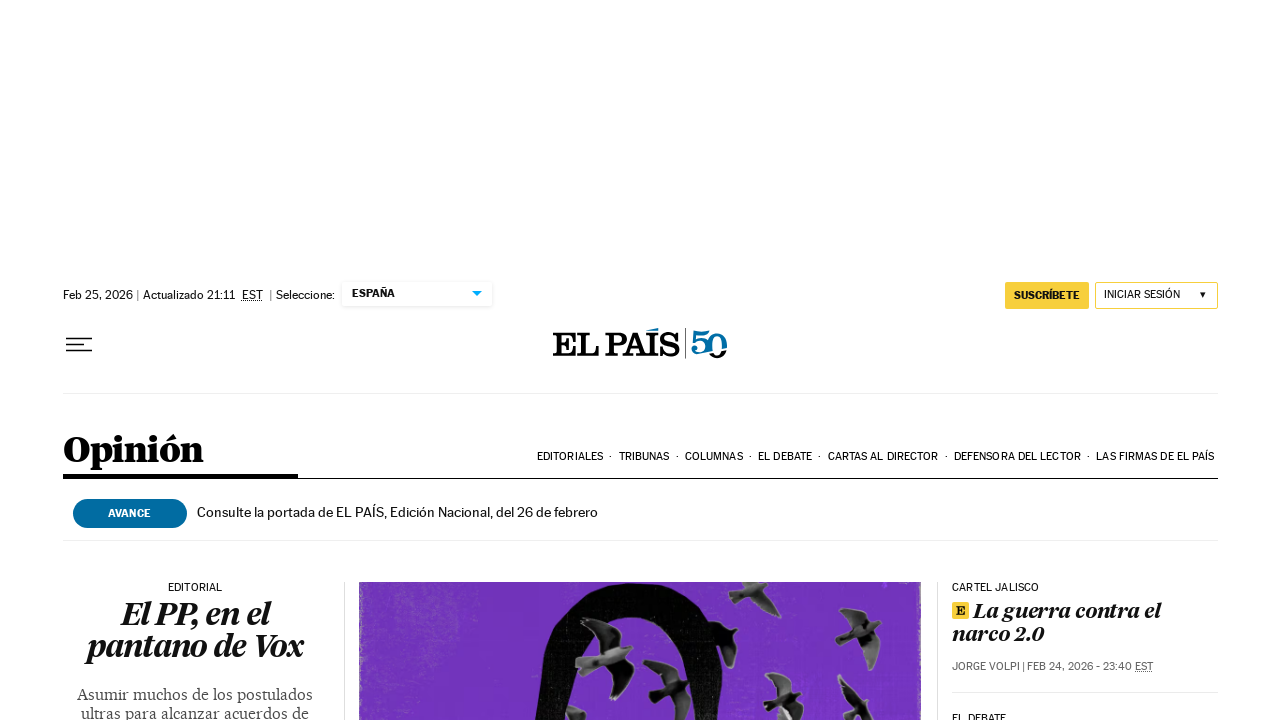

Retrieved article URL: https://elpais.com/opinion/2026-02-23/senegal-35-mm.html
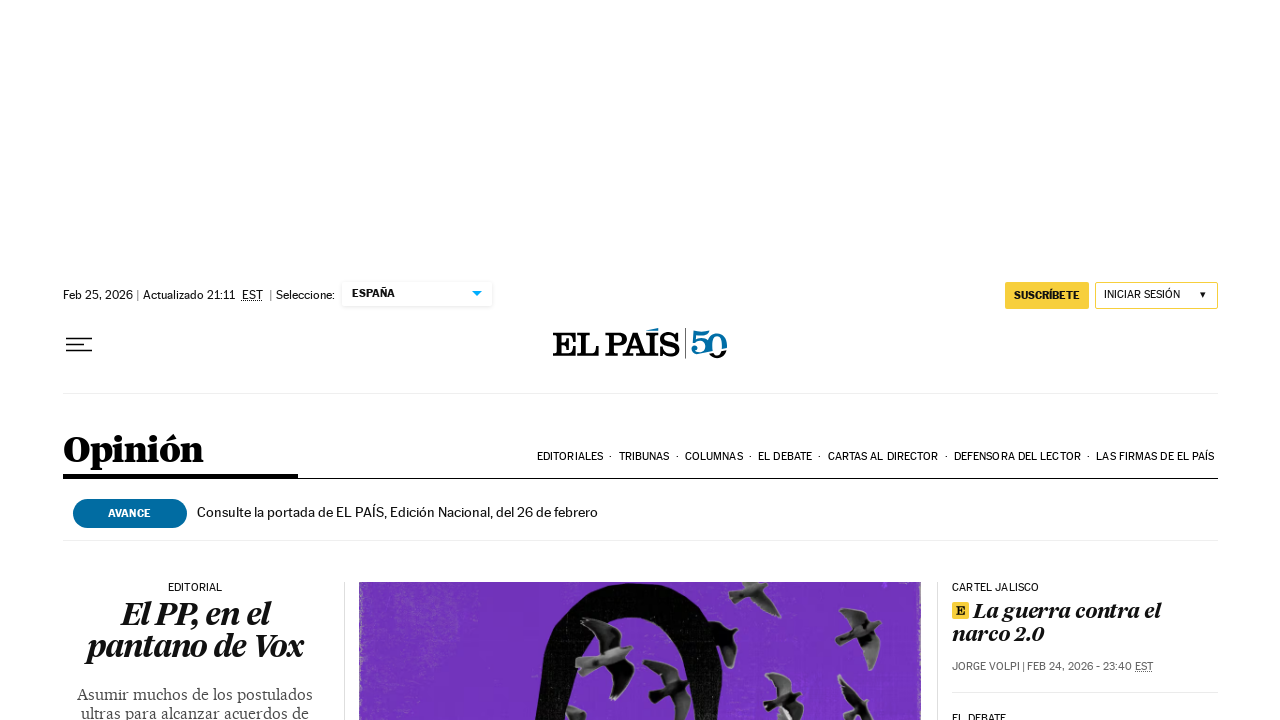

Navigated to article: https://elpais.com/opinion/2026-02-25/el-pp-en-el-pantano-de-vox.html
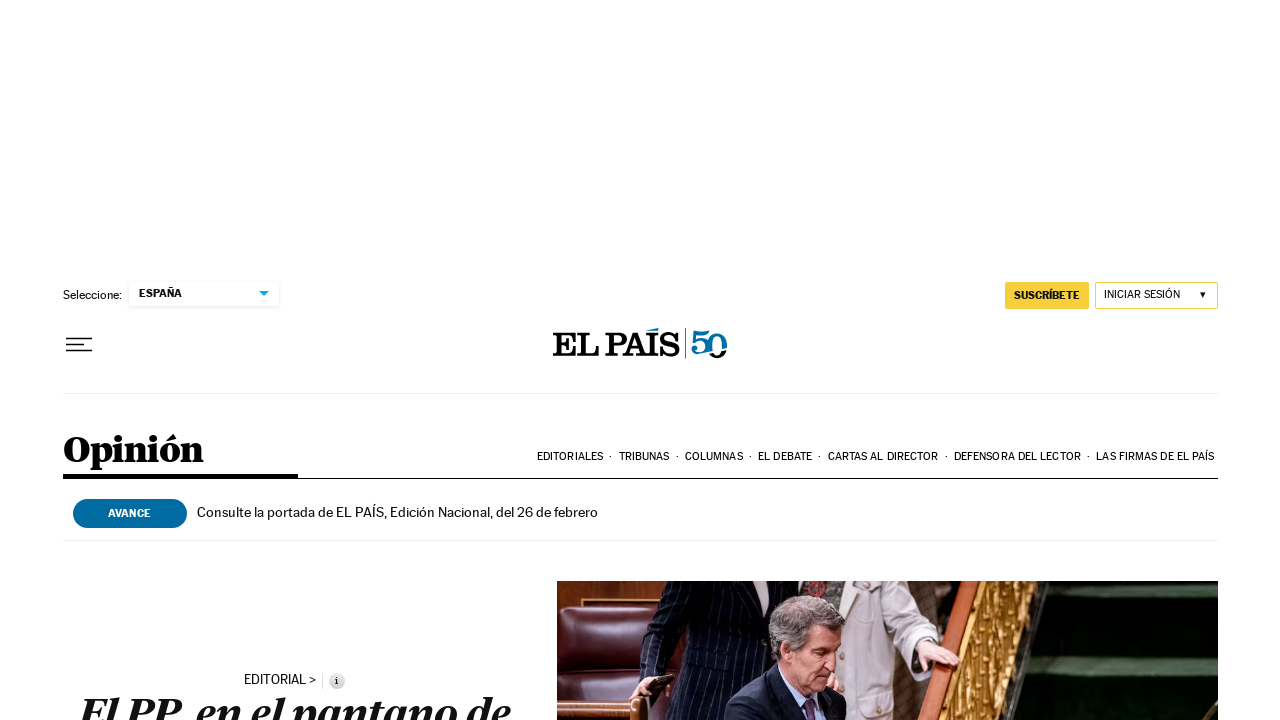

Waited for article header to load
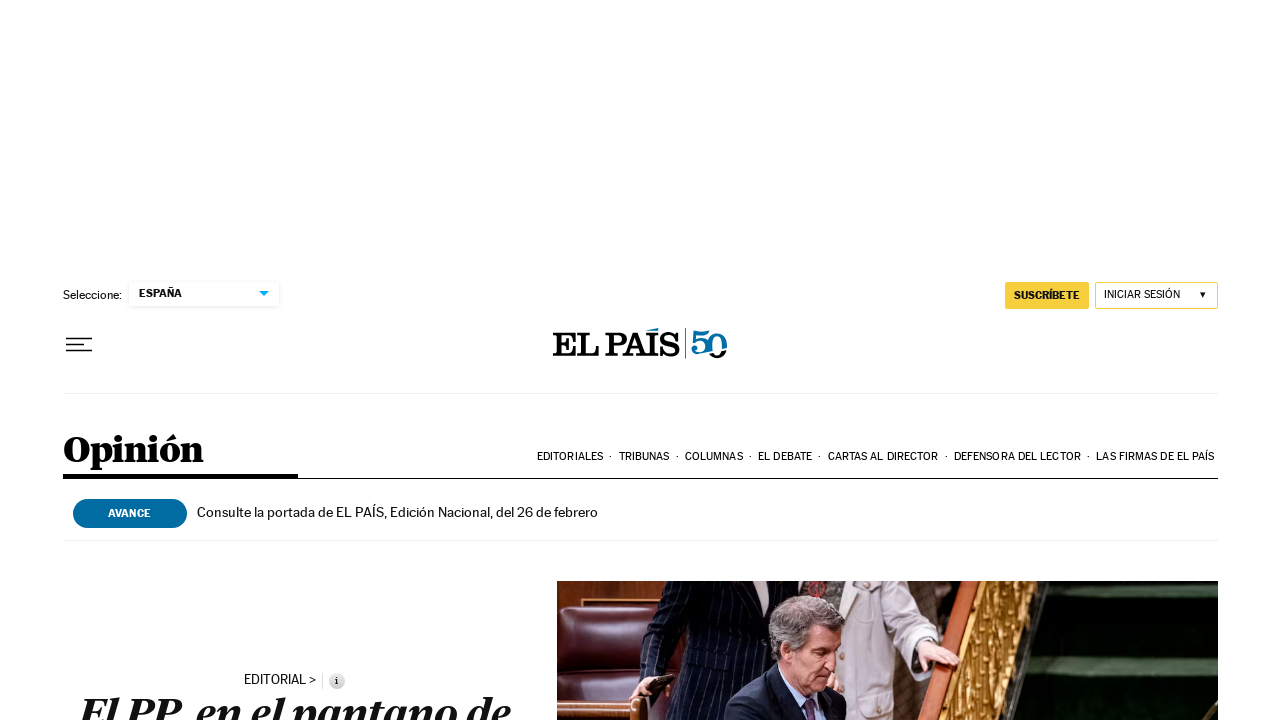

Verified article title element is present
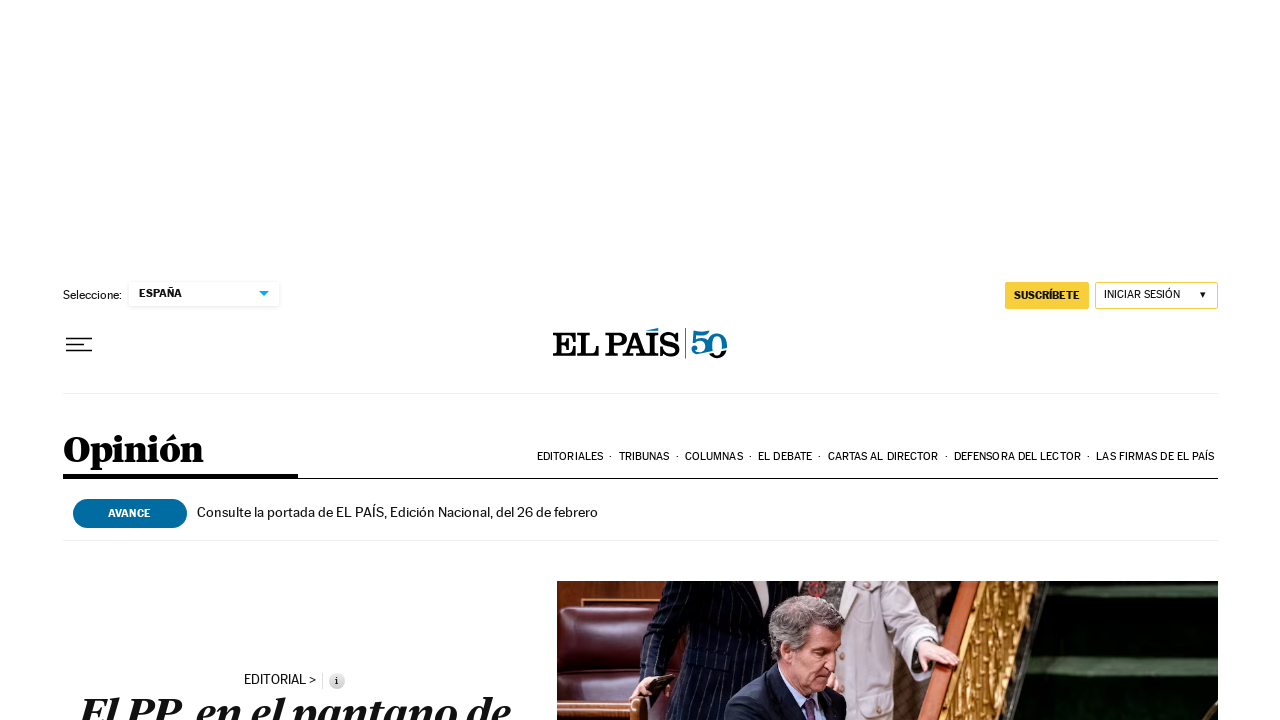

Navigated to article: https://elpais.com/opinion/2026-02-25/ucrania-una-guerra-europea.html
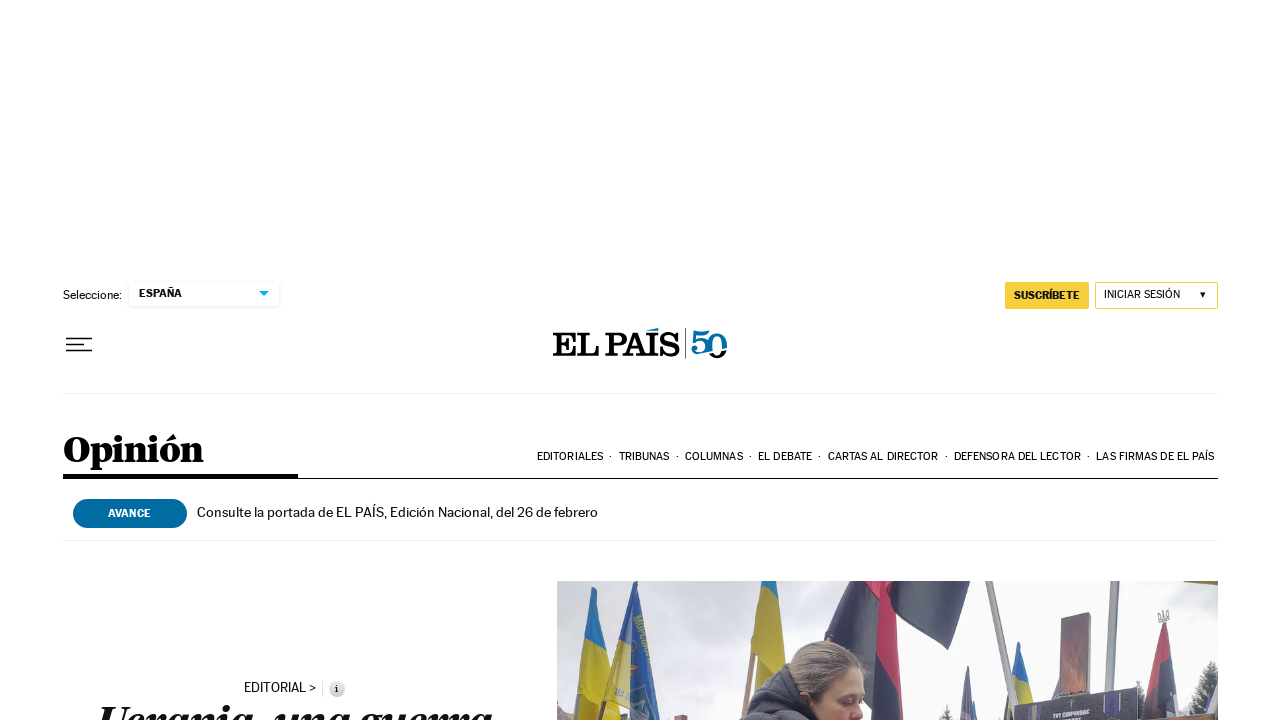

Waited for article header to load
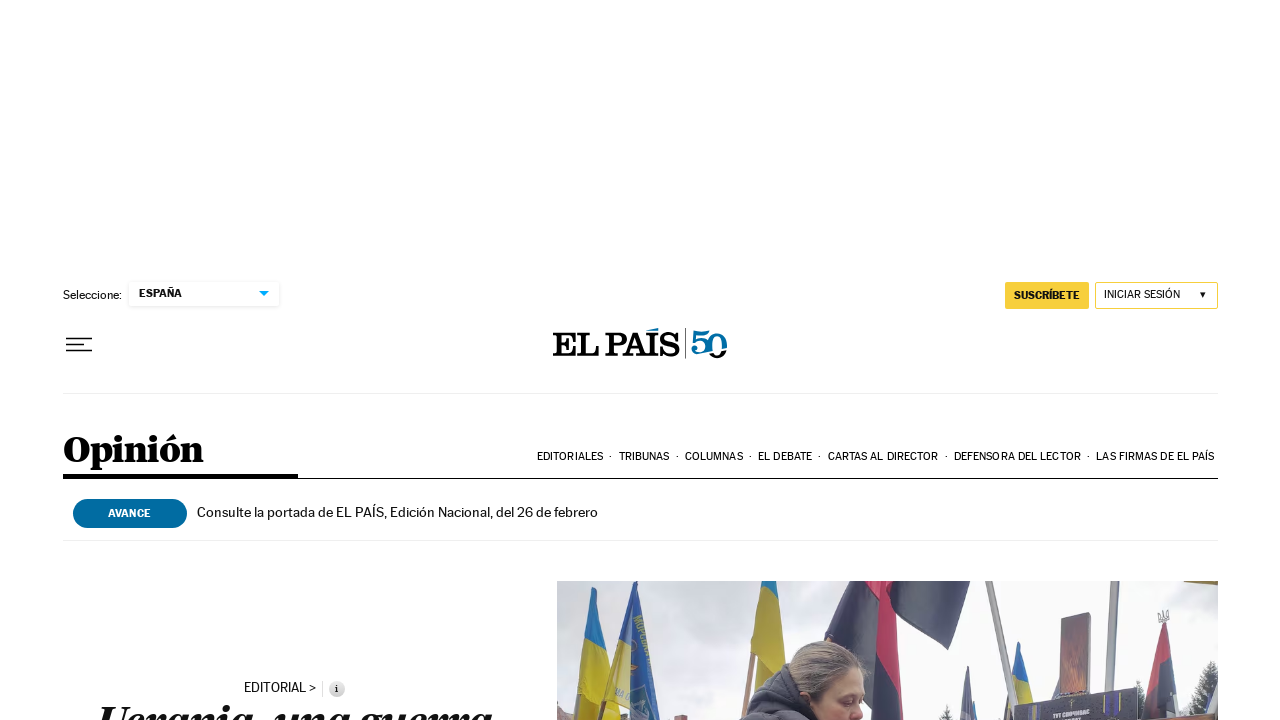

Verified article title element is present
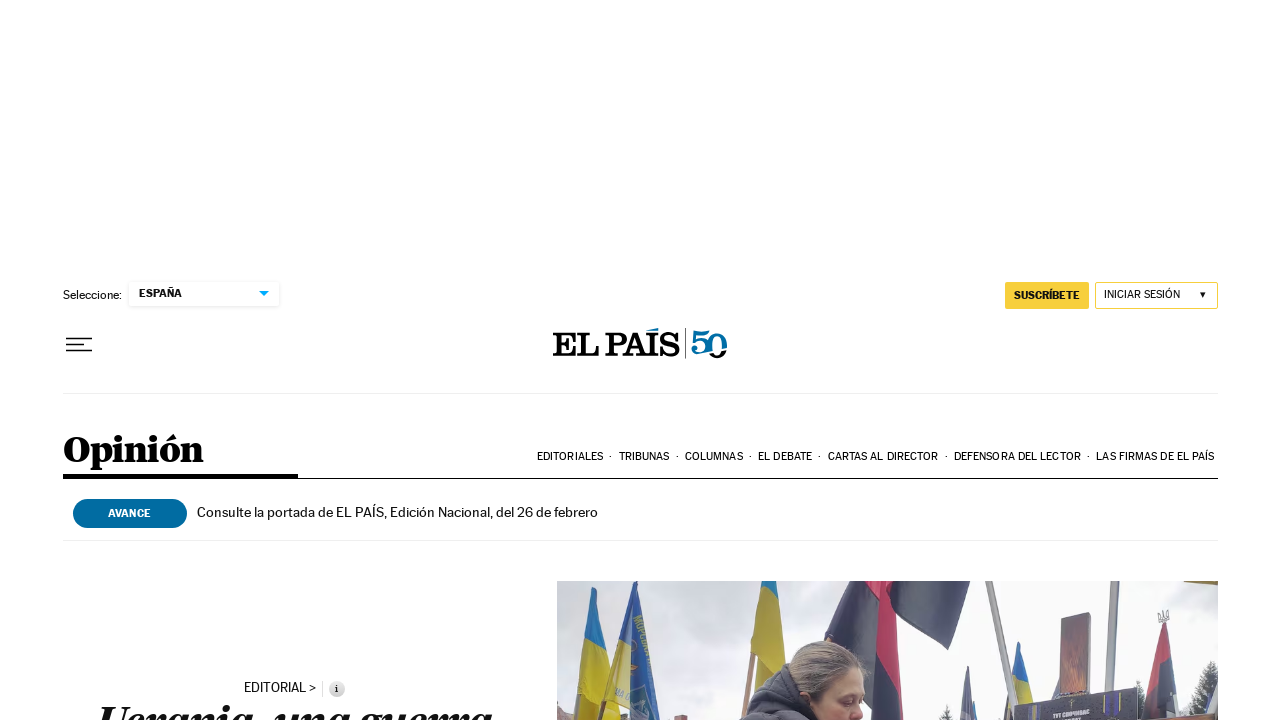

Navigated to article: https://elpais.com/opinion/2026-02-25/el-erial-tras-la-marcha-de-yolanda-diaz.html
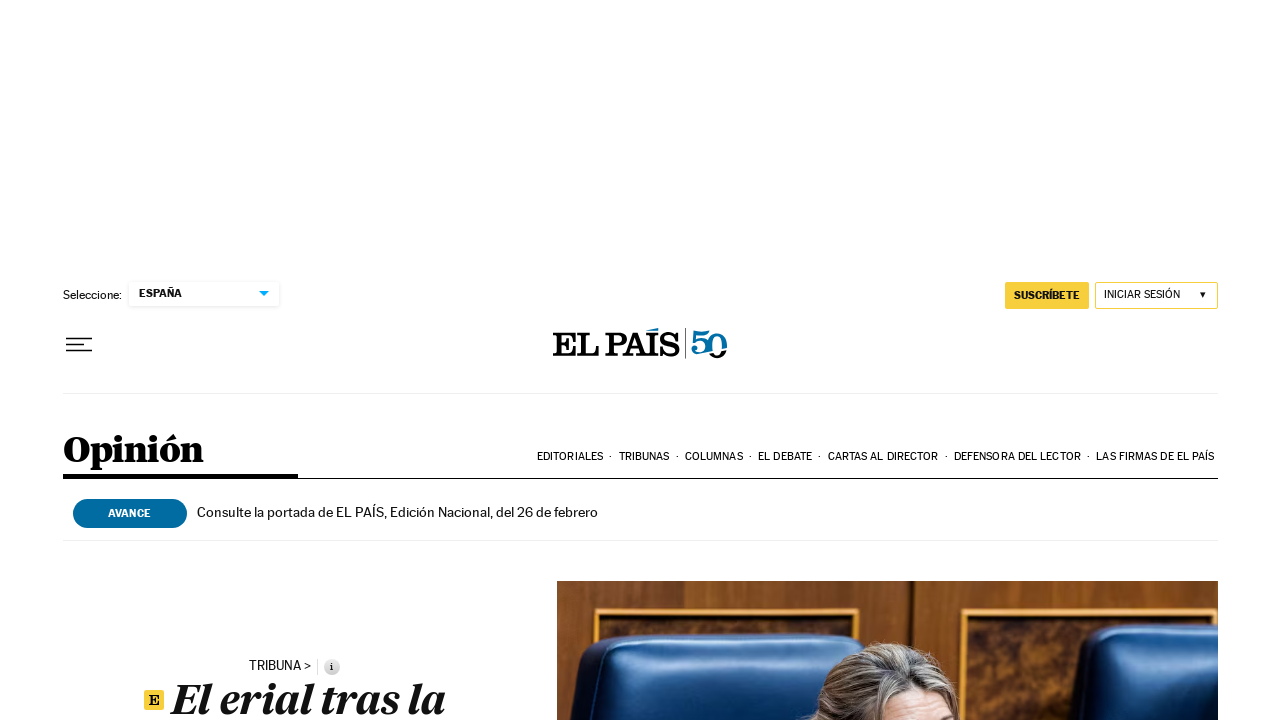

Waited for article header to load
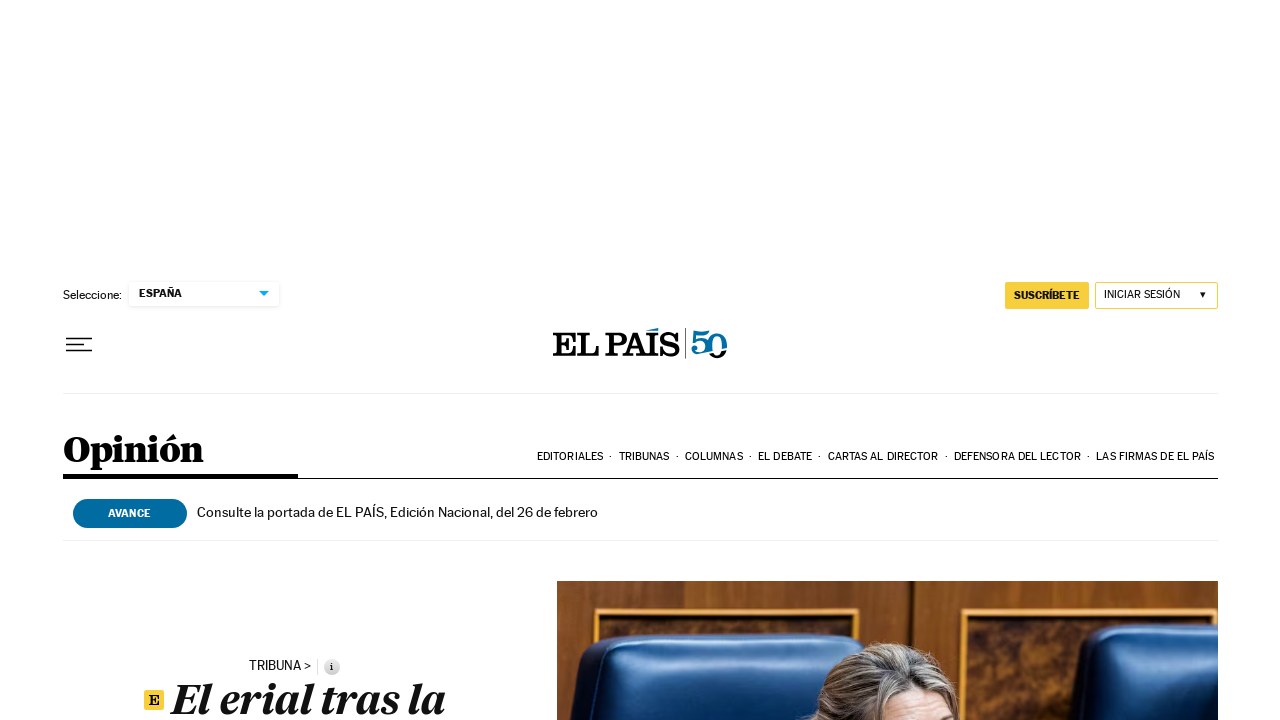

Verified article title element is present
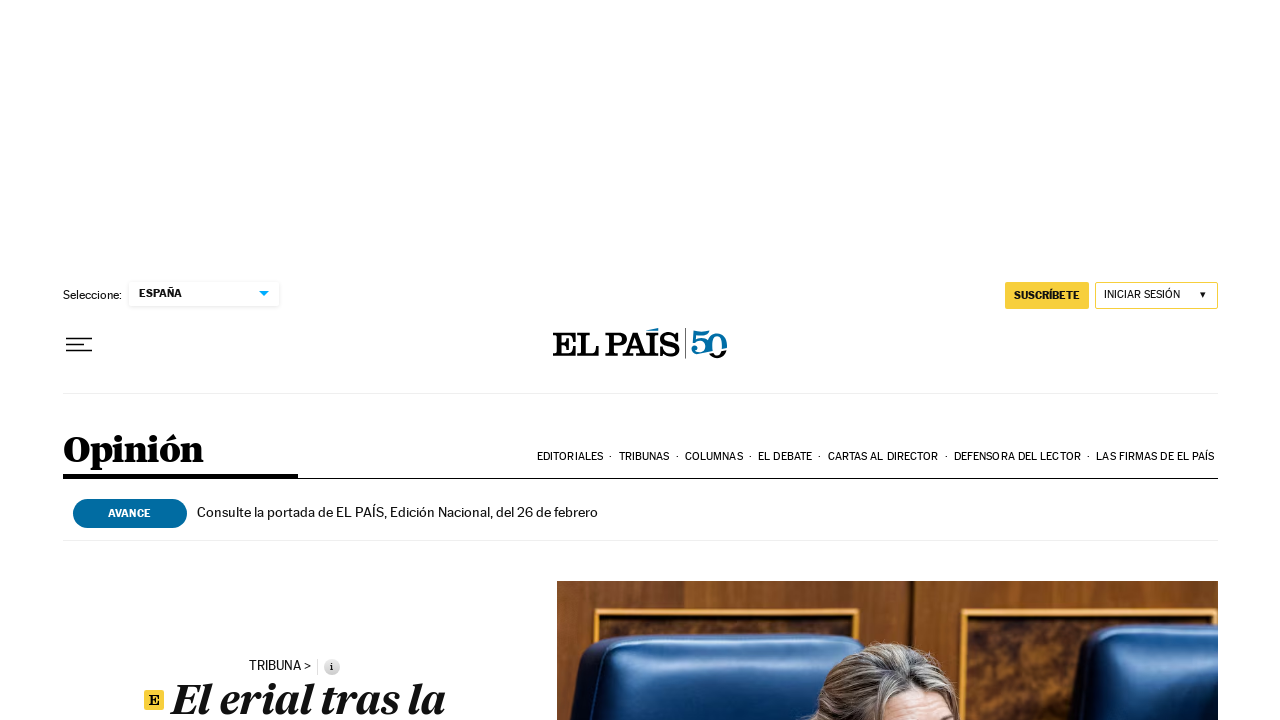

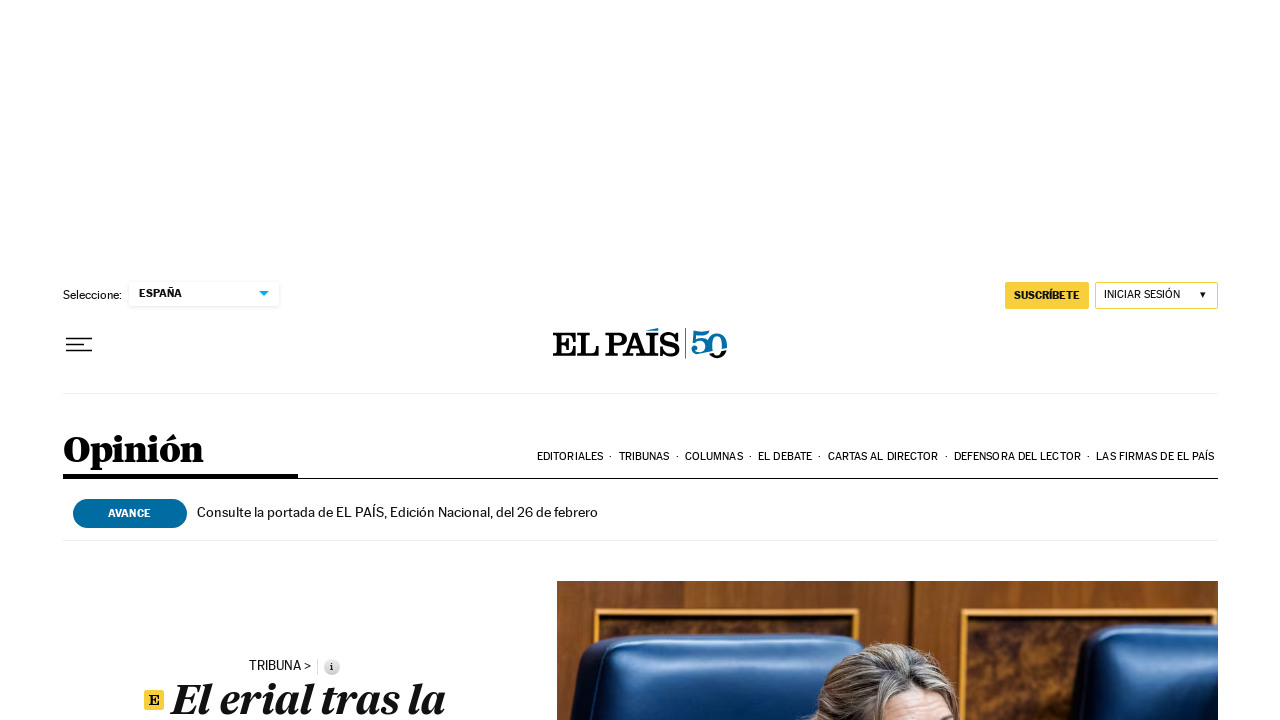